Tests page scrolling functionality on the Selenium website by pressing Page Down and Page Up keys to scroll through the content

Starting URL: https://www.selenium.dev/

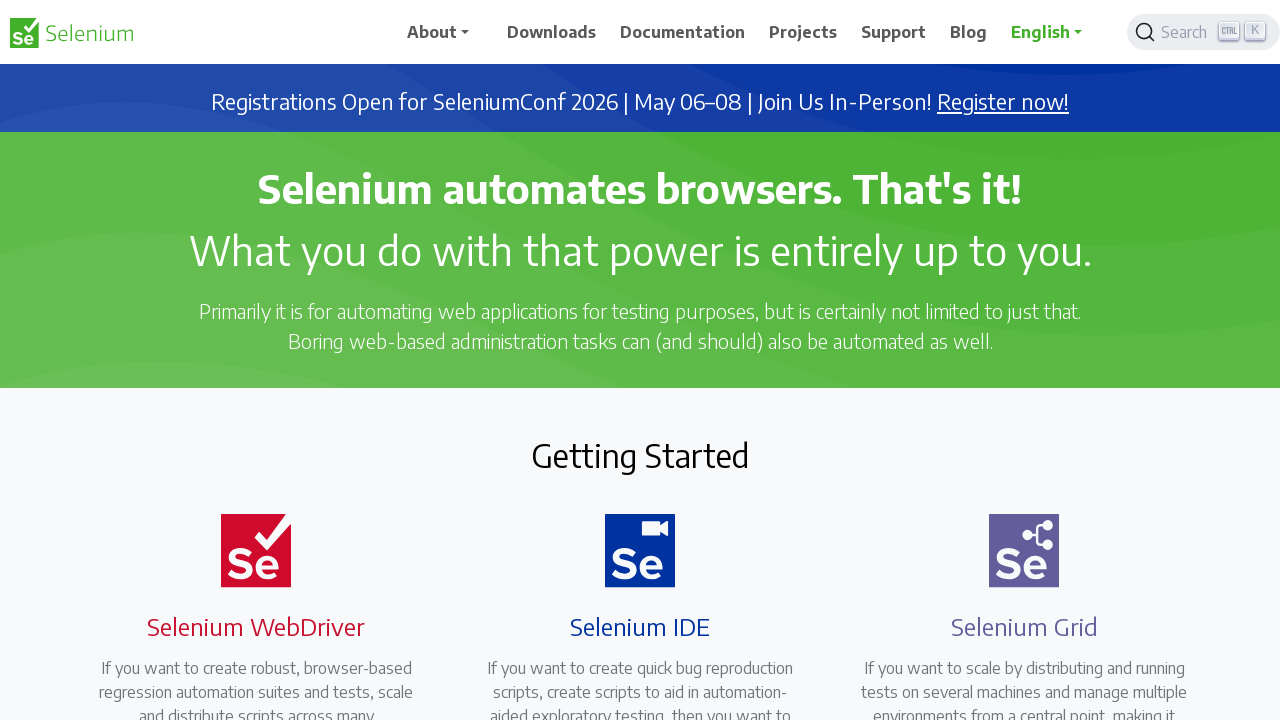

Pressed Page Down key to scroll down the page
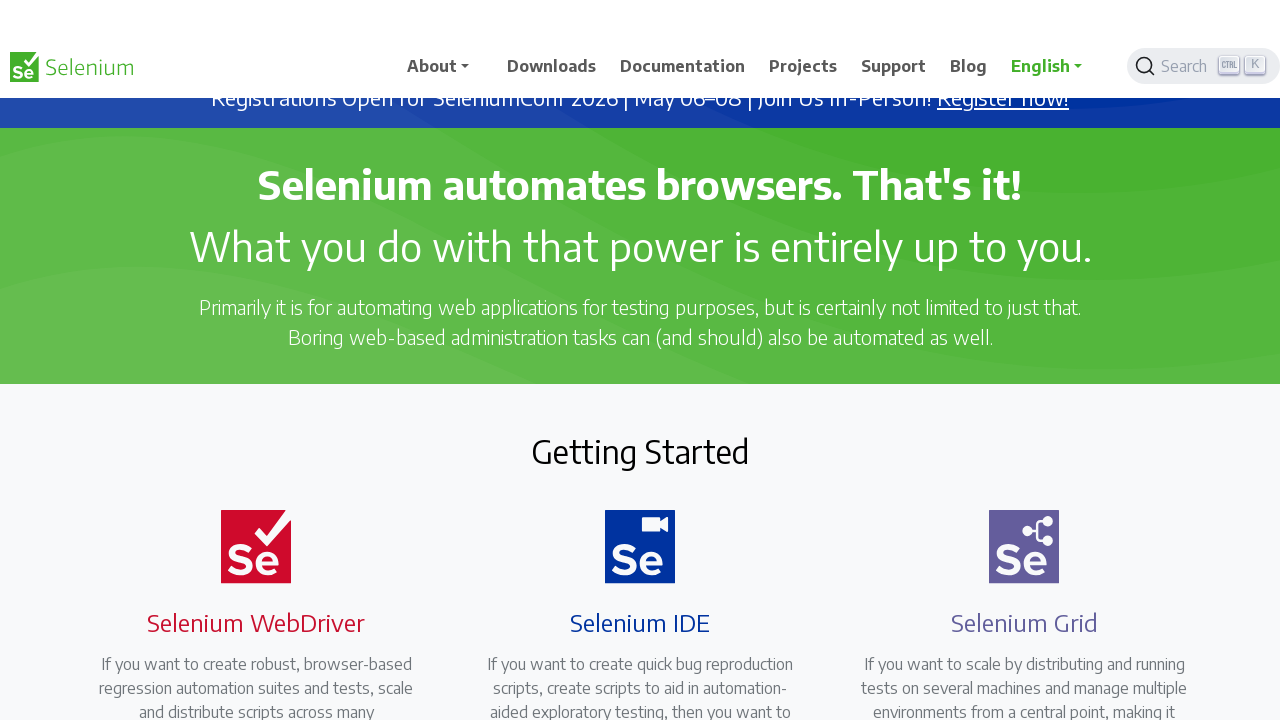

Waited 1 second for scroll to complete
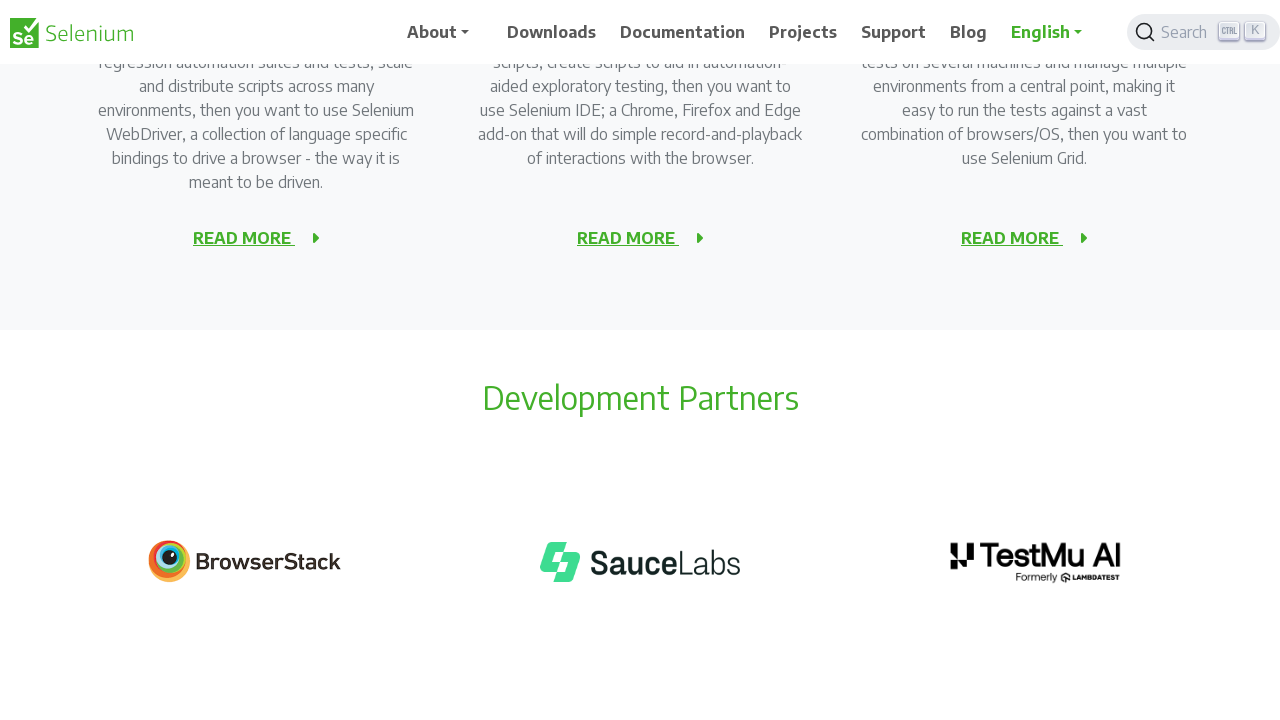

Pressed Page Up key to scroll back up the page
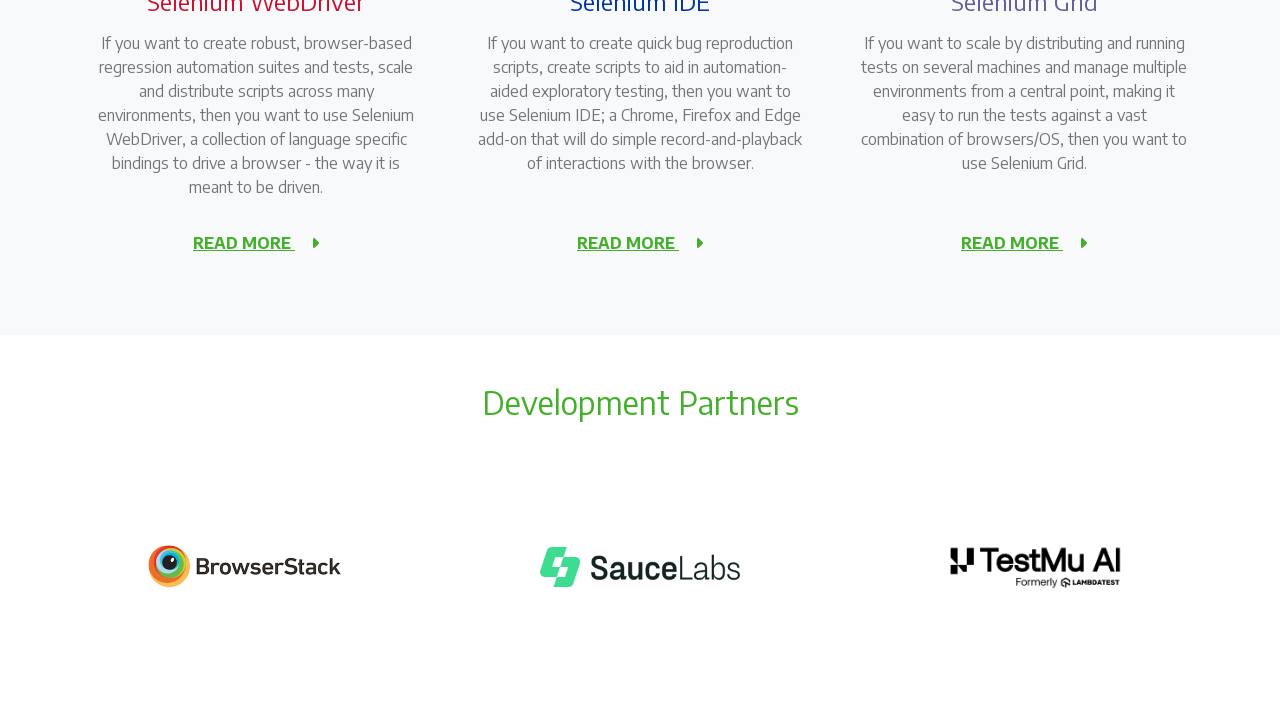

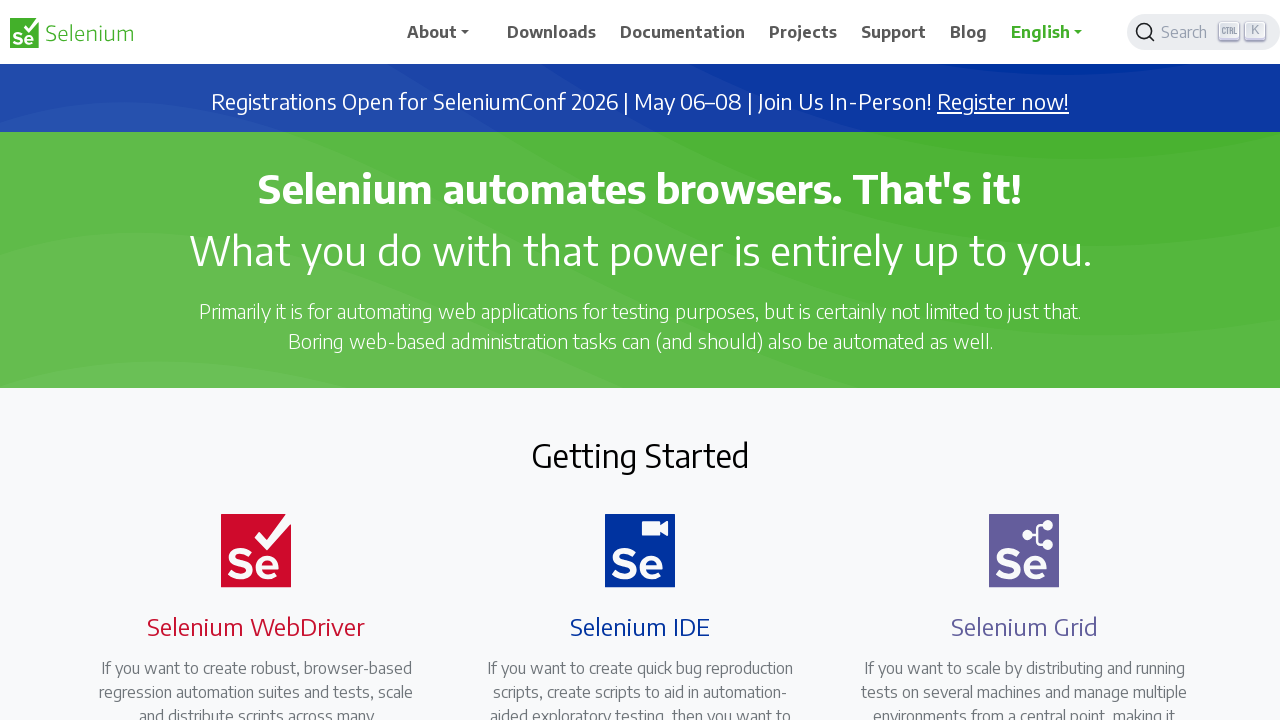